Tests iframe switching functionality by navigating to an iframe demo page, switching into the iframe to fill an age field, switching back to default content, and then switching to the iframe again to update the age field with a different value.

Starting URL: https://neotech.vercel.app/iframe

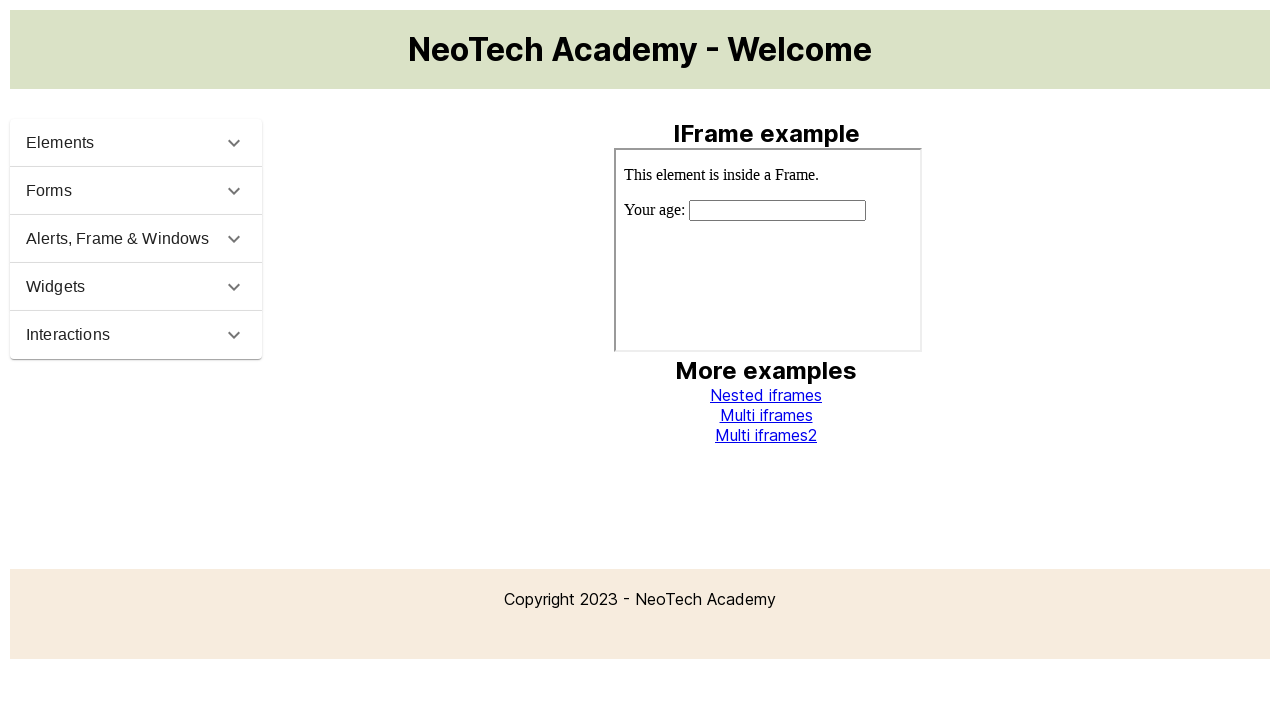

Located the first iframe on the page
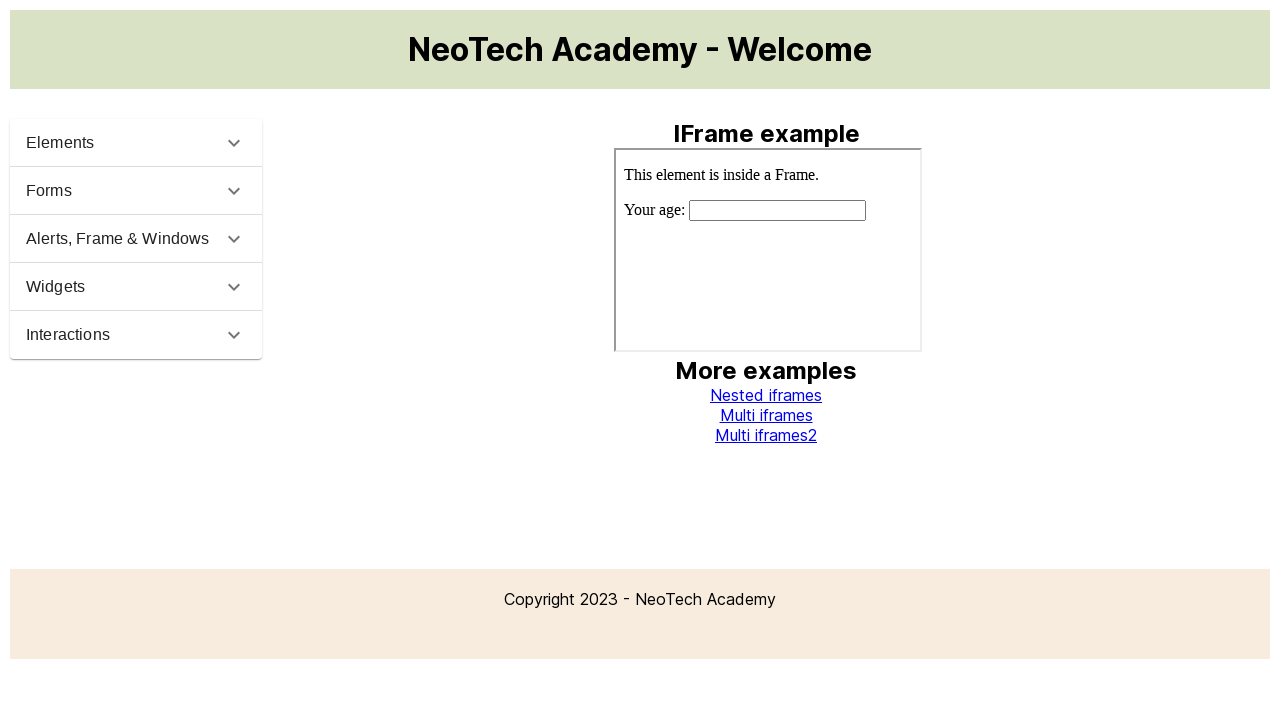

Filled age field in iframe with value '44' on iframe >> nth=0 >> internal:control=enter-frame >> #age
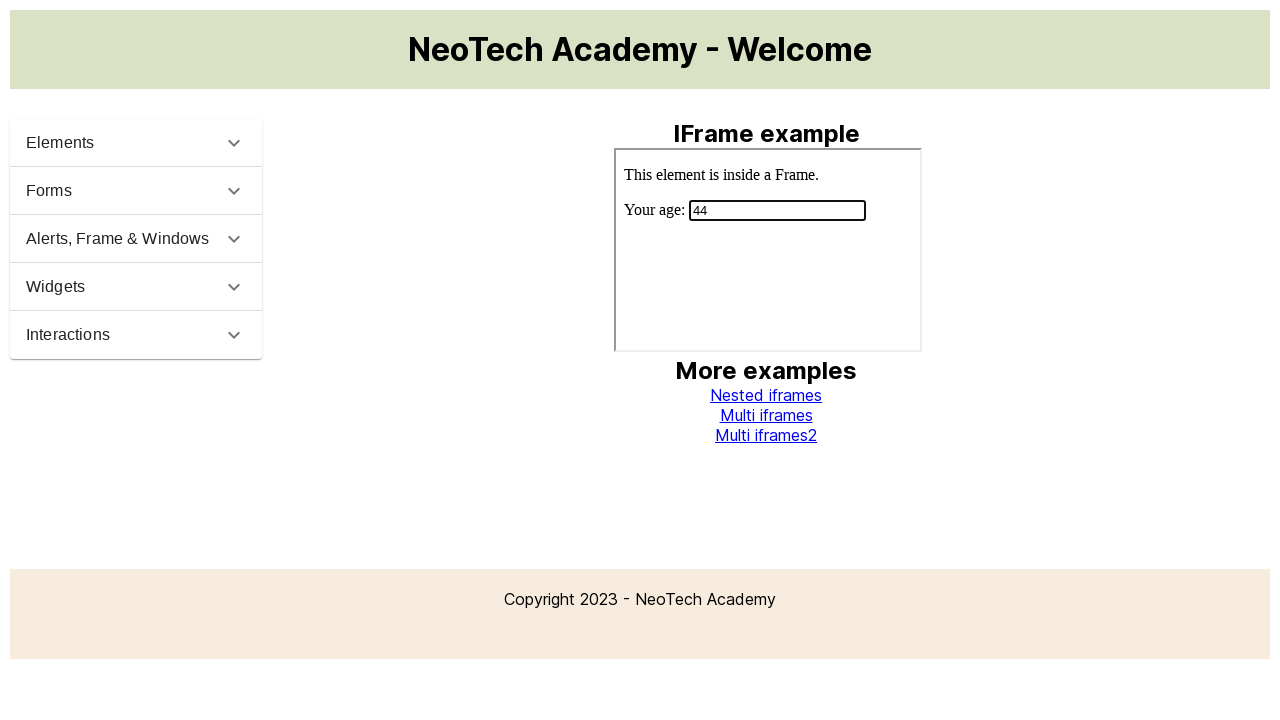

Waited 2 seconds
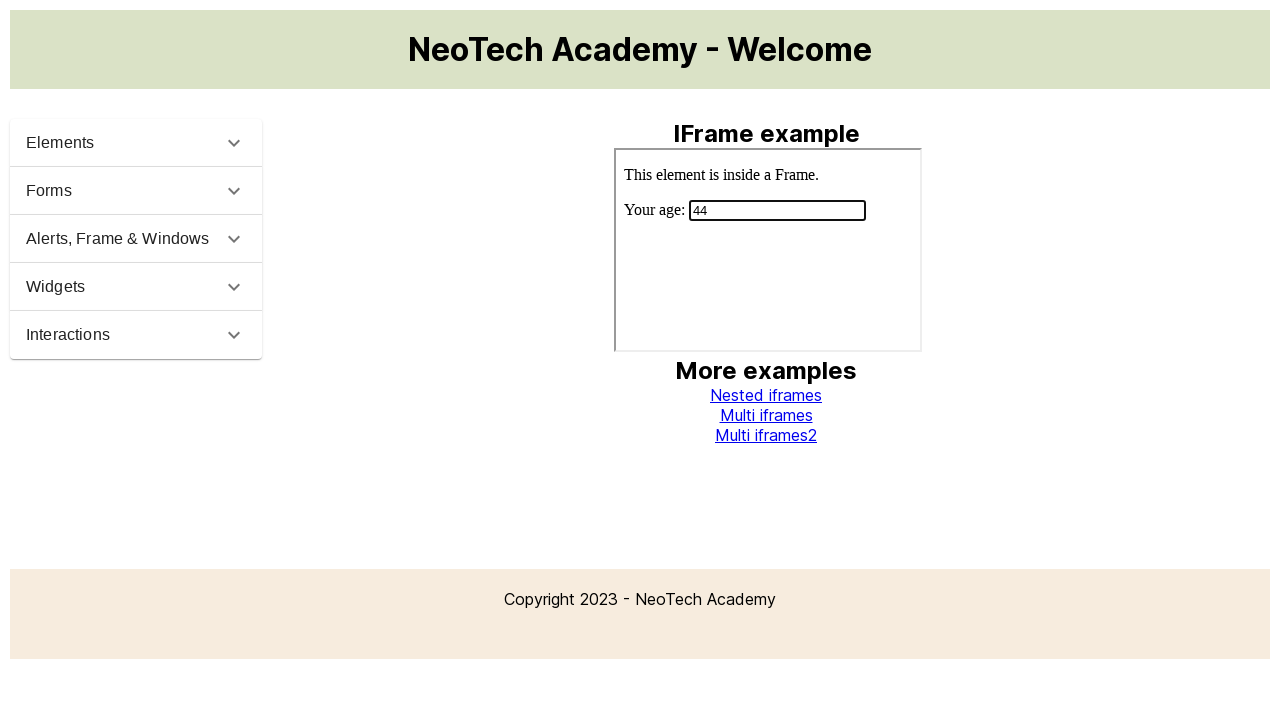

Updated age field in iframe with new value '24' on iframe >> nth=0 >> internal:control=enter-frame >> #age
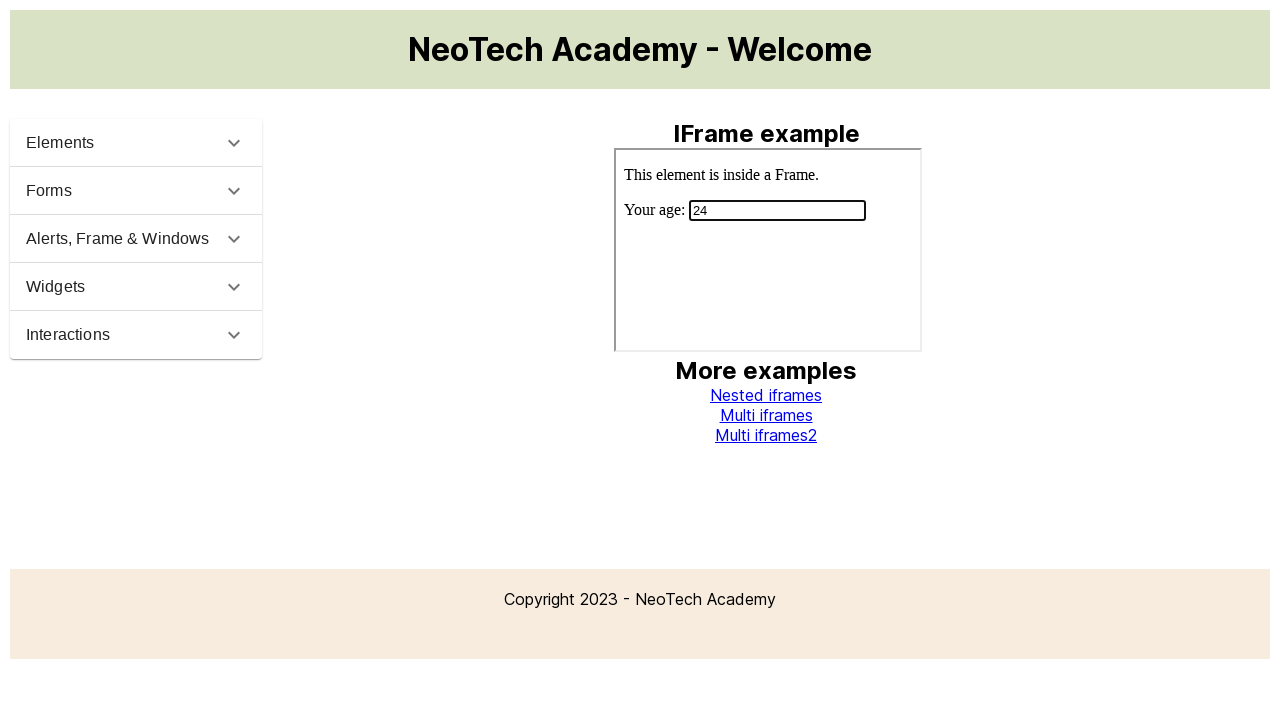

Waited 2 seconds
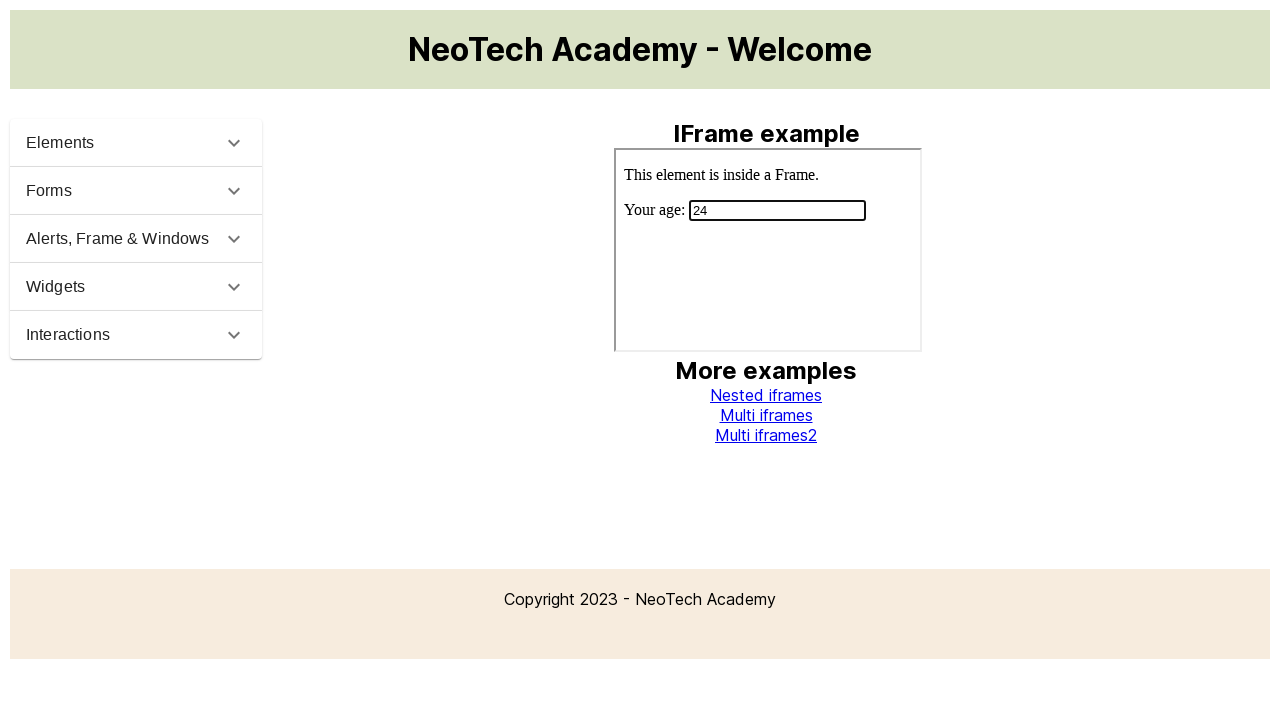

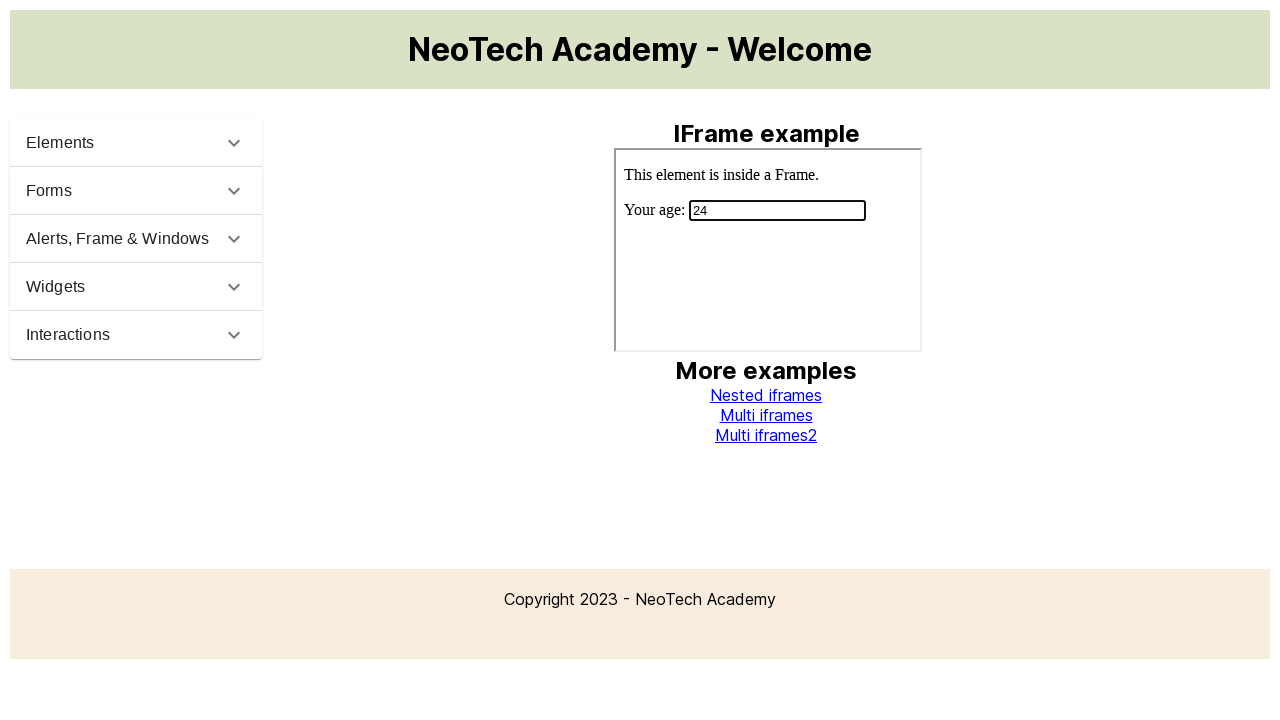